Tests that a todo item is removed when edited to an empty string.

Starting URL: https://demo.playwright.dev/todomvc

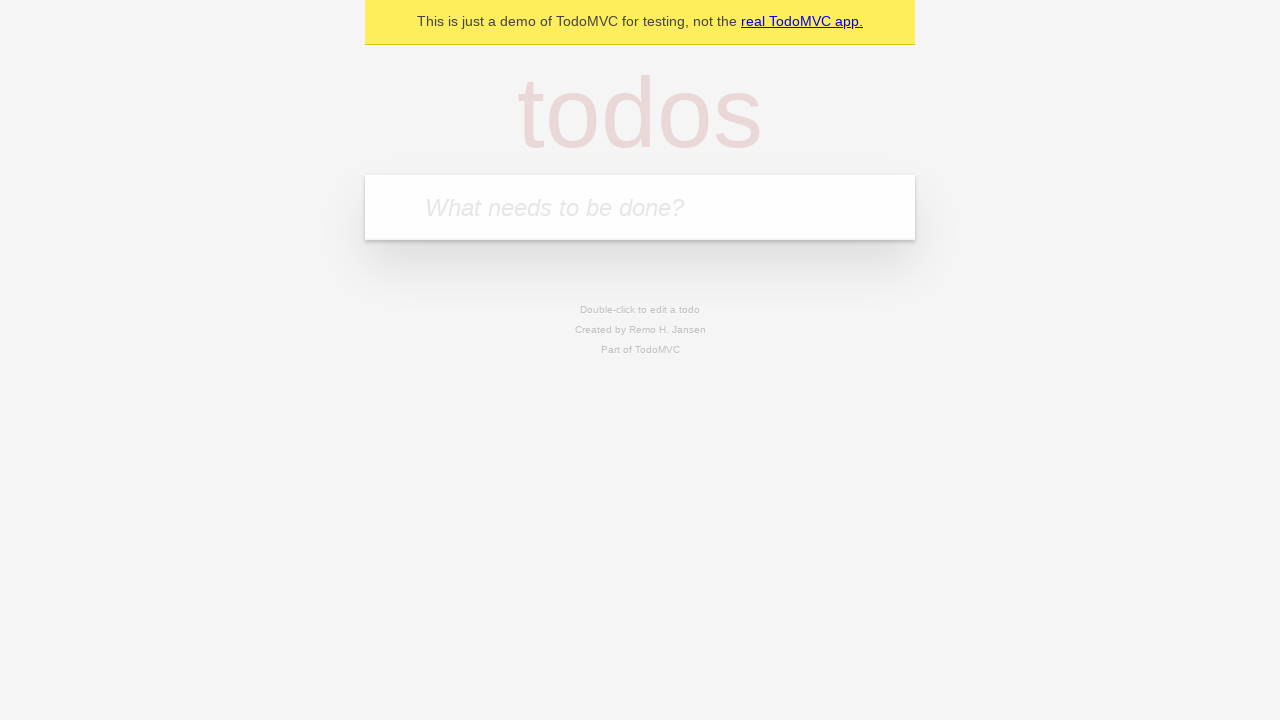

Filled input field with 'buy some cheese' on internal:attr=[placeholder="What needs to be done?"i]
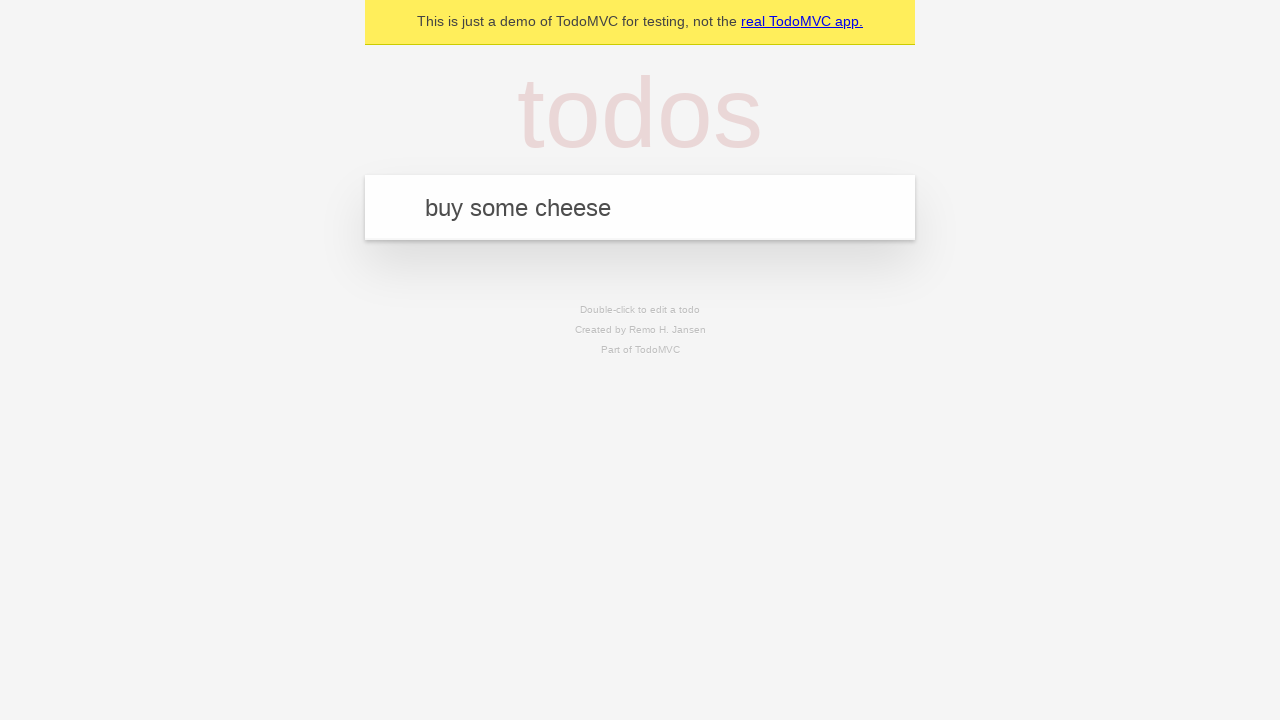

Pressed Enter to add first todo item on internal:attr=[placeholder="What needs to be done?"i]
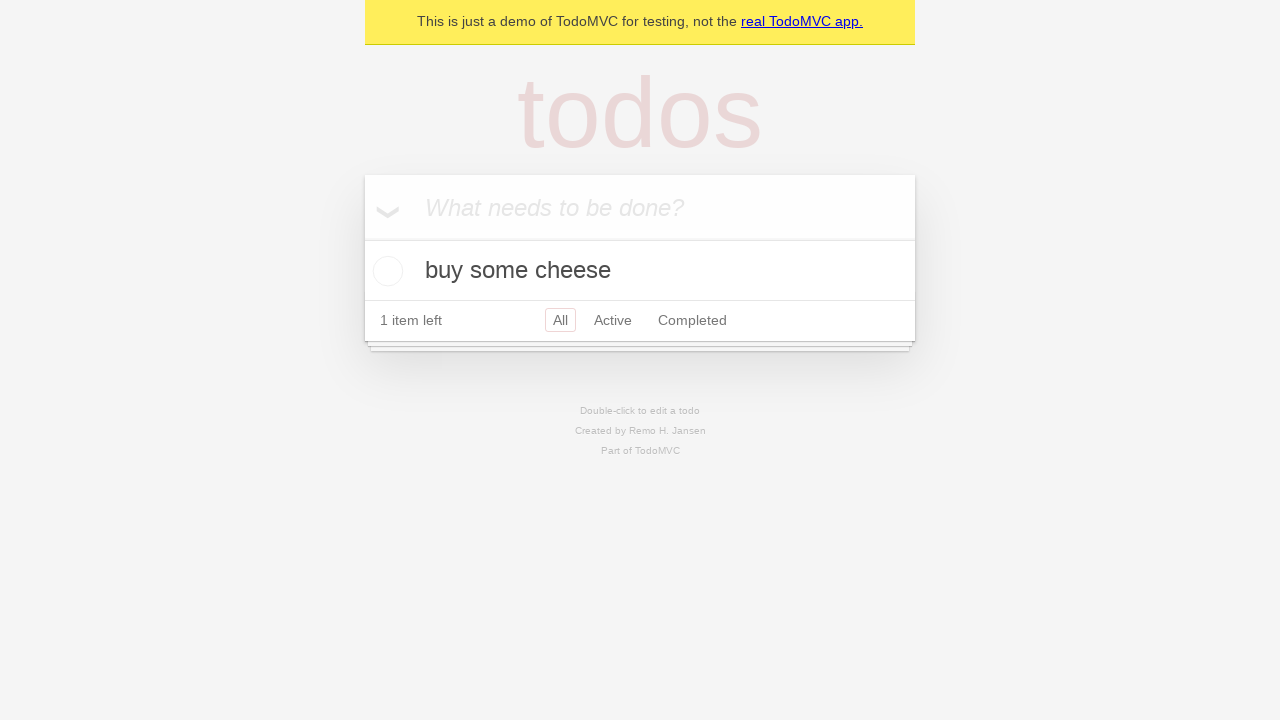

Filled input field with 'feed the cat' on internal:attr=[placeholder="What needs to be done?"i]
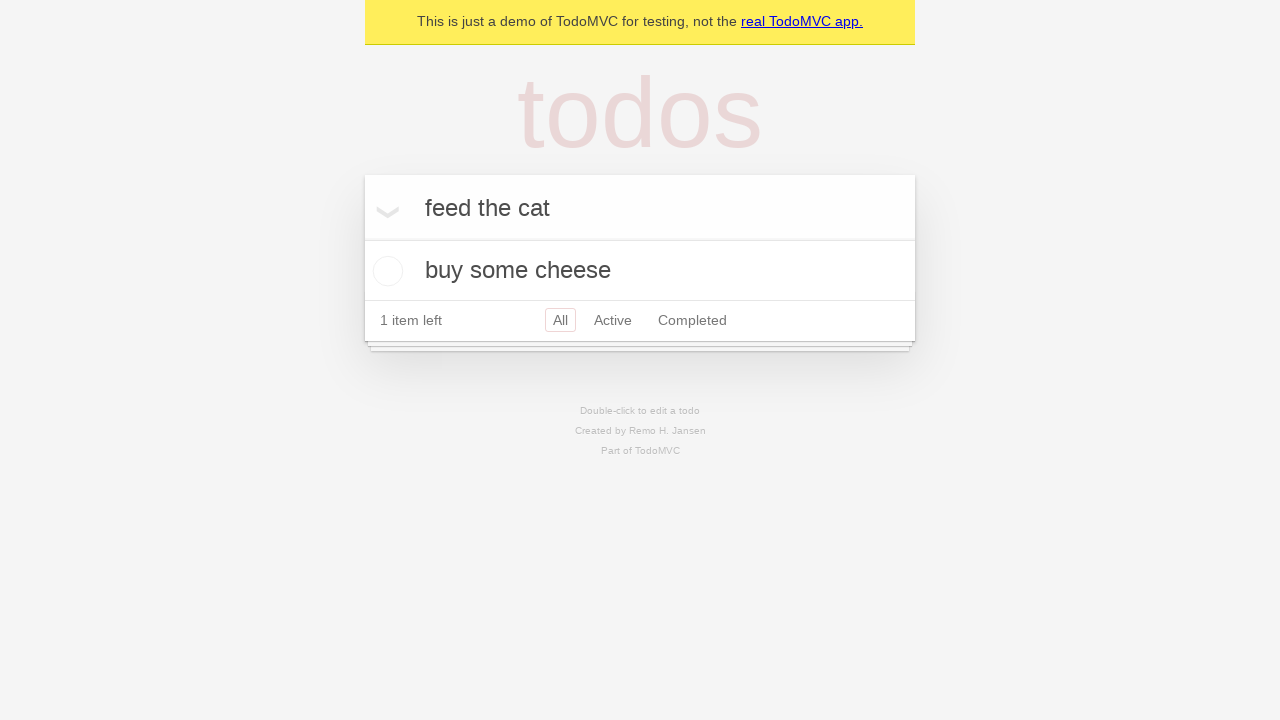

Pressed Enter to add second todo item on internal:attr=[placeholder="What needs to be done?"i]
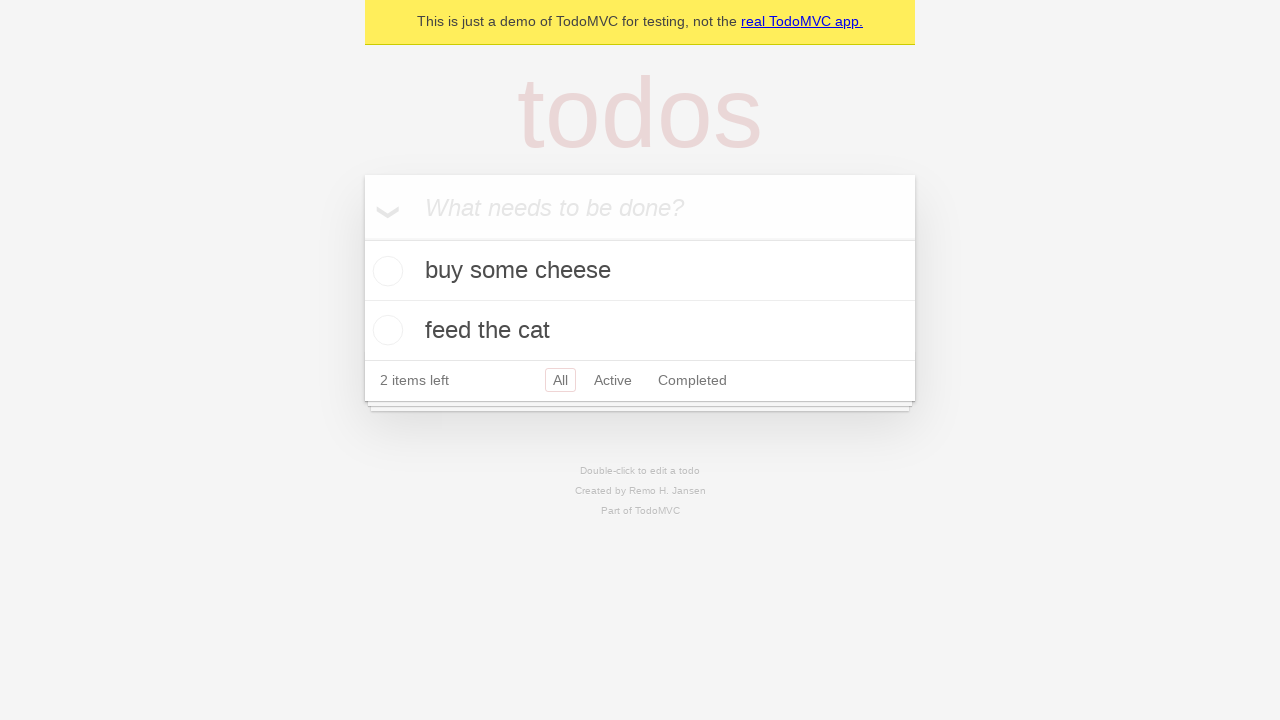

Filled input field with 'book a doctors appointment' on internal:attr=[placeholder="What needs to be done?"i]
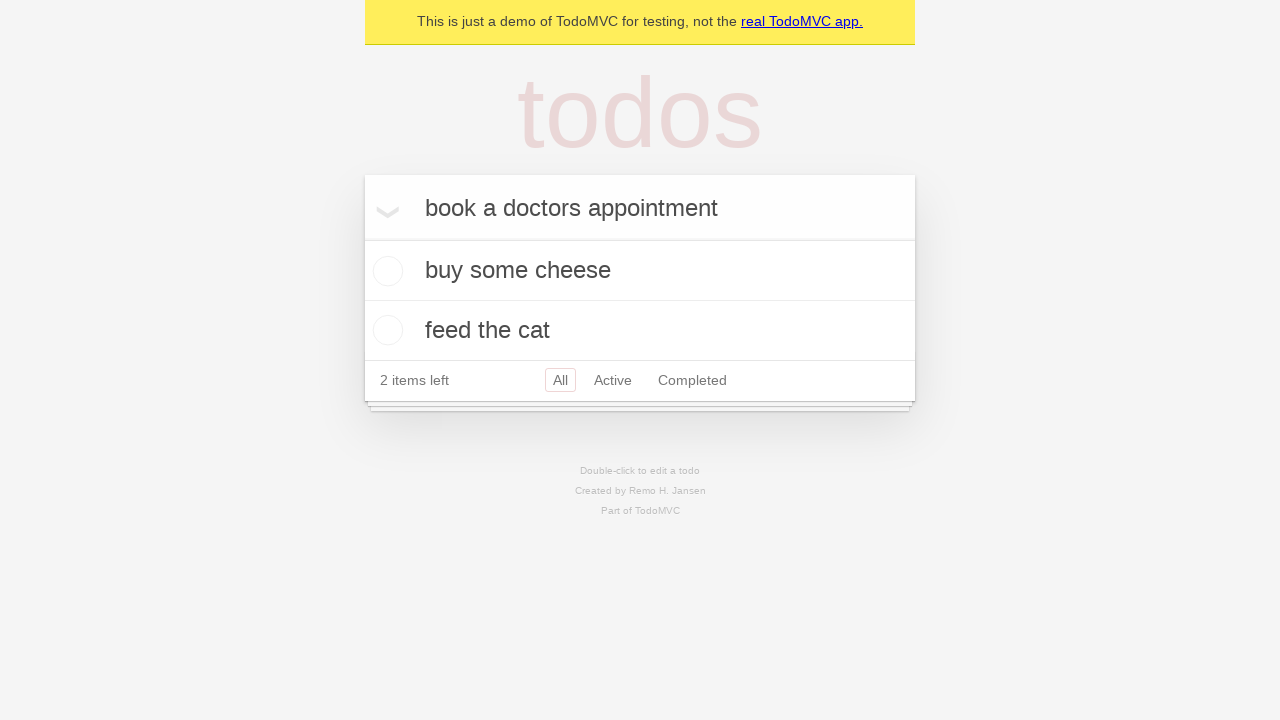

Pressed Enter to add third todo item on internal:attr=[placeholder="What needs to be done?"i]
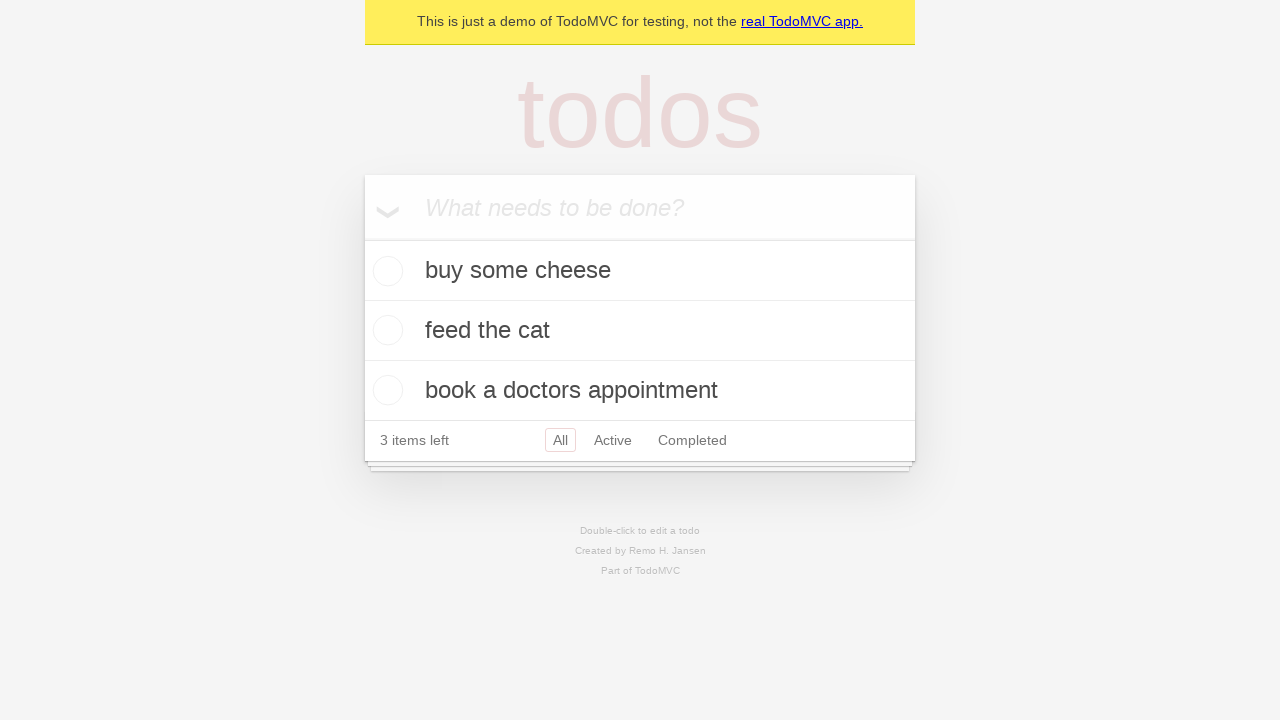

Double-clicked second todo item to enter edit mode at (640, 331) on internal:testid=[data-testid="todo-item"s] >> nth=1
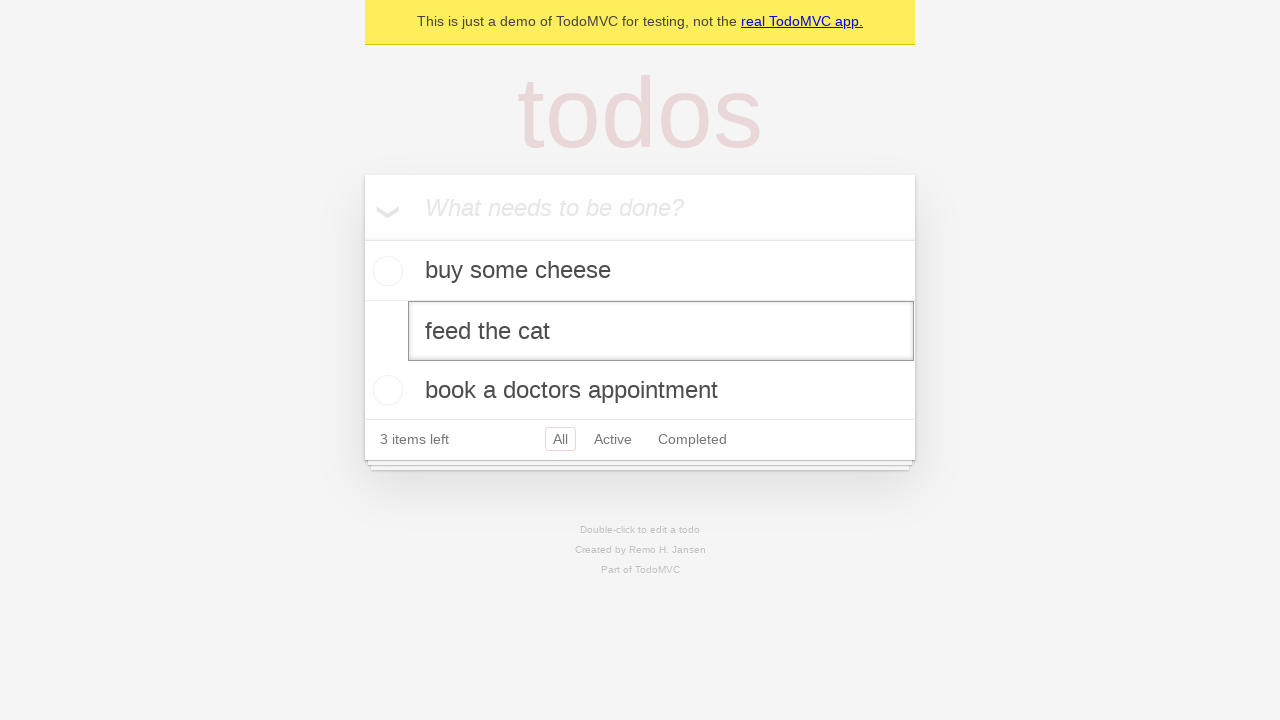

Cleared the edit field to empty string on internal:testid=[data-testid="todo-item"s] >> nth=1 >> internal:role=textbox[nam
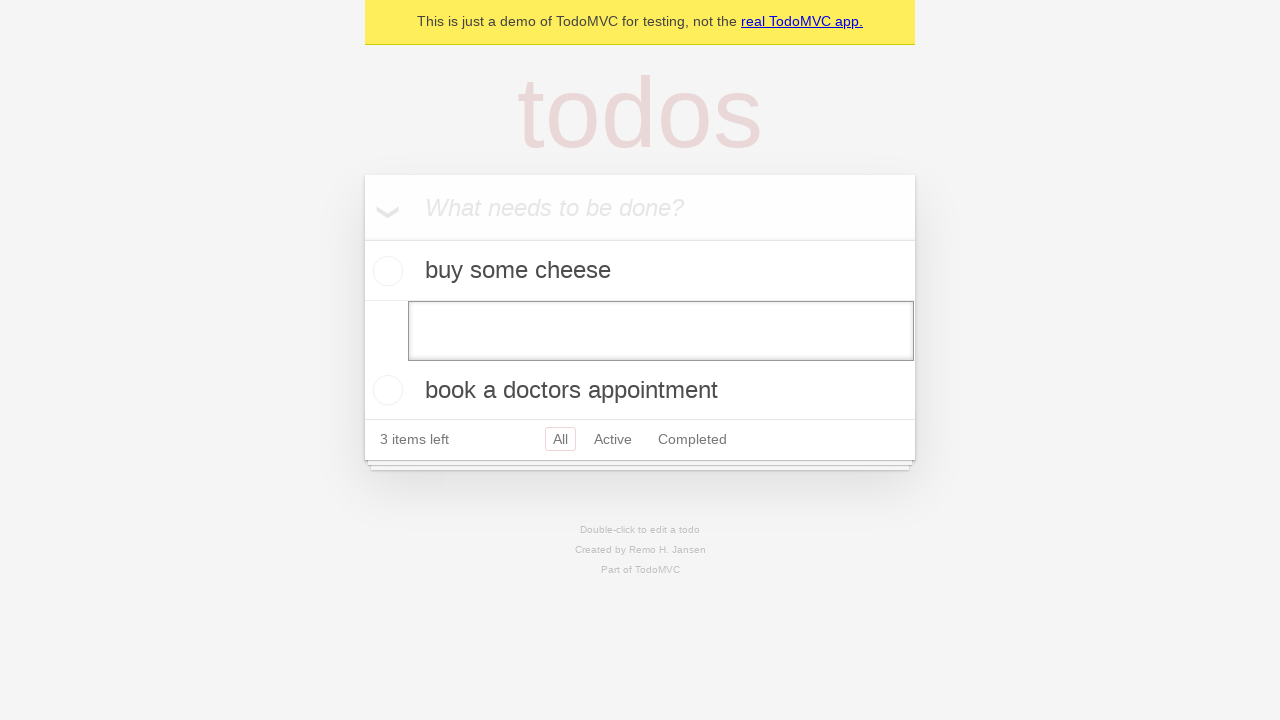

Pressed Enter to confirm removal of todo item with empty text on internal:testid=[data-testid="todo-item"s] >> nth=1 >> internal:role=textbox[nam
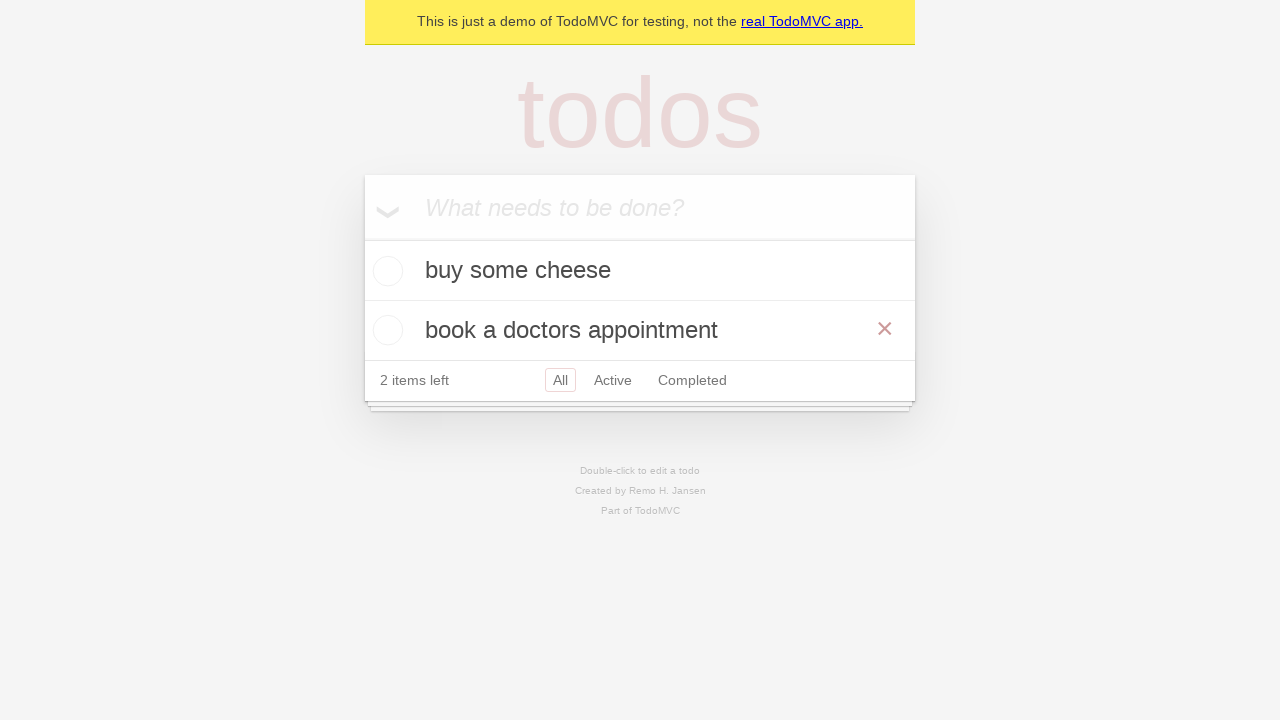

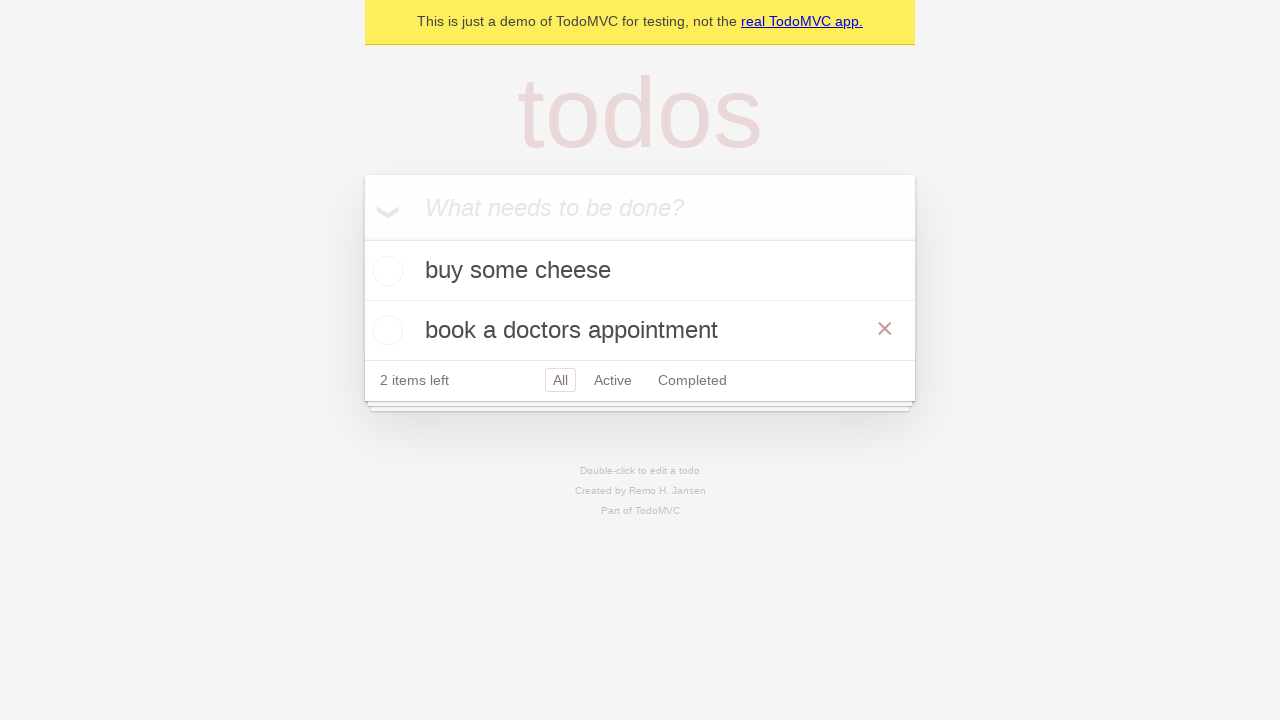